Tests form validation with empty date field, expecting date error

Starting URL: https://elenarivero.github.io/ejercicio3/index.html

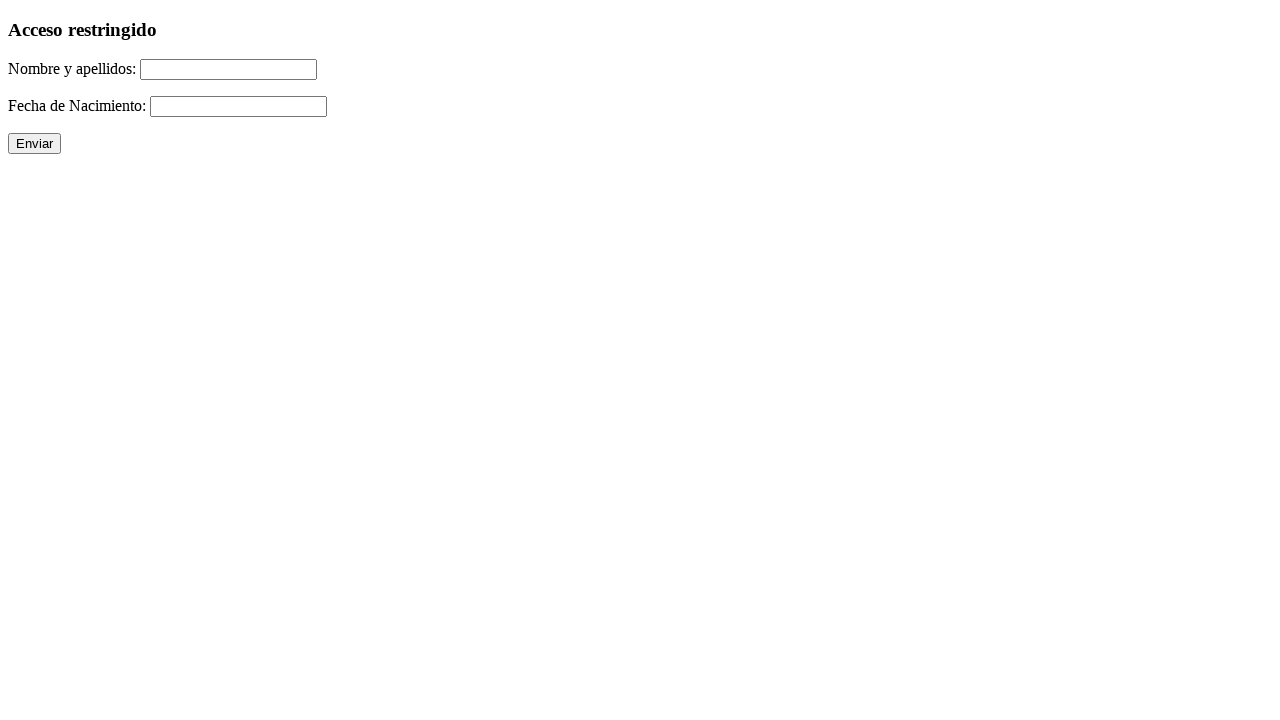

Filled name field with 'Jesus Garcia-Pereira' on #nomap
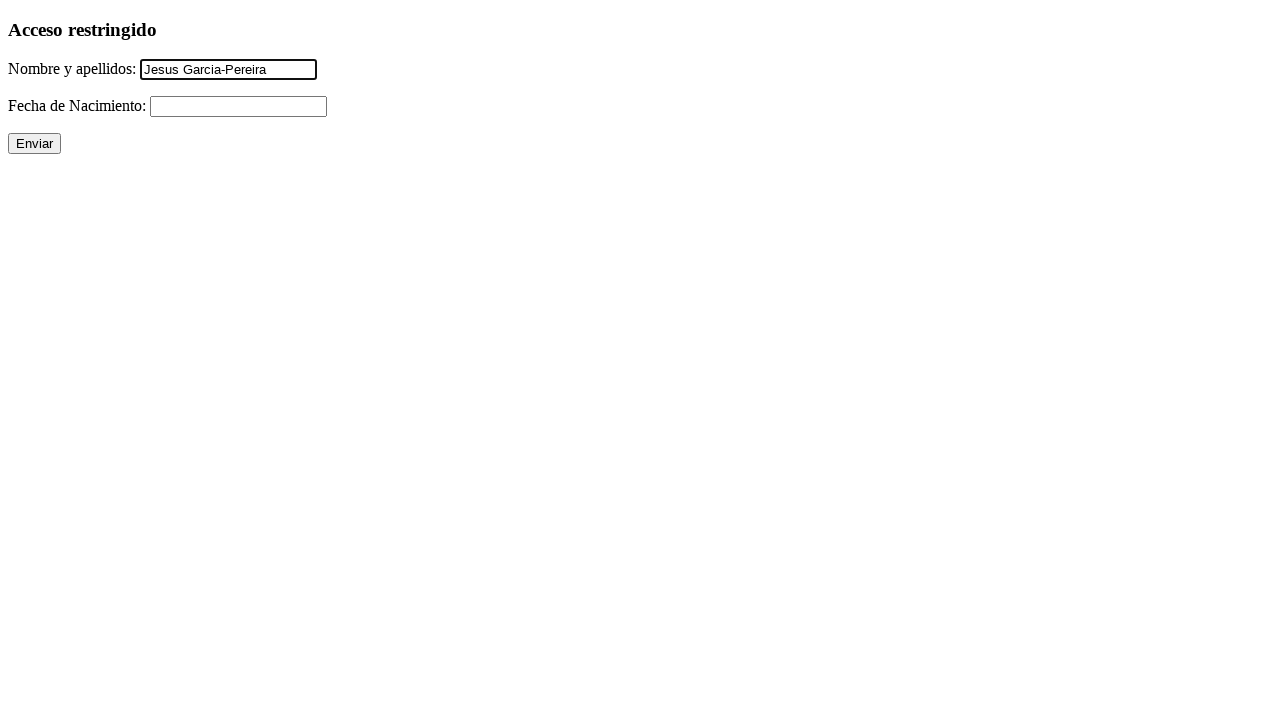

Left date field empty on #fecha
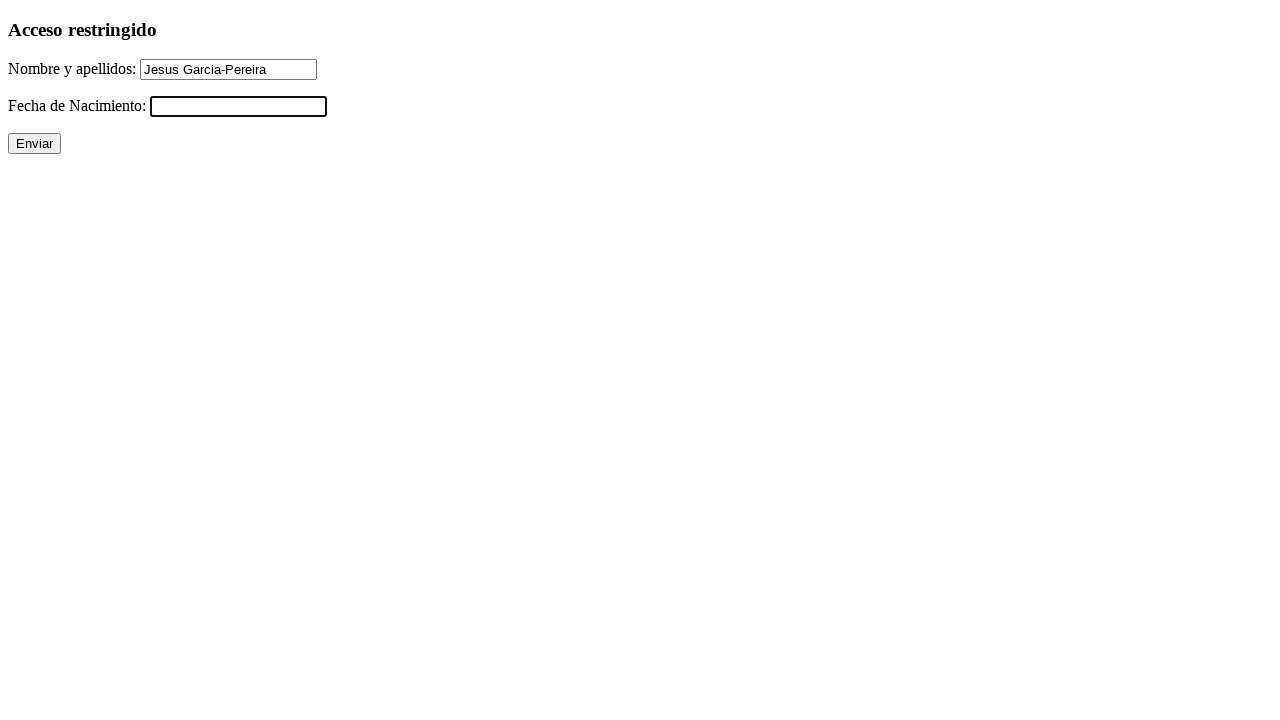

Clicked submit button to submit form with empty date field at (34, 144) on input[value='Enviar']
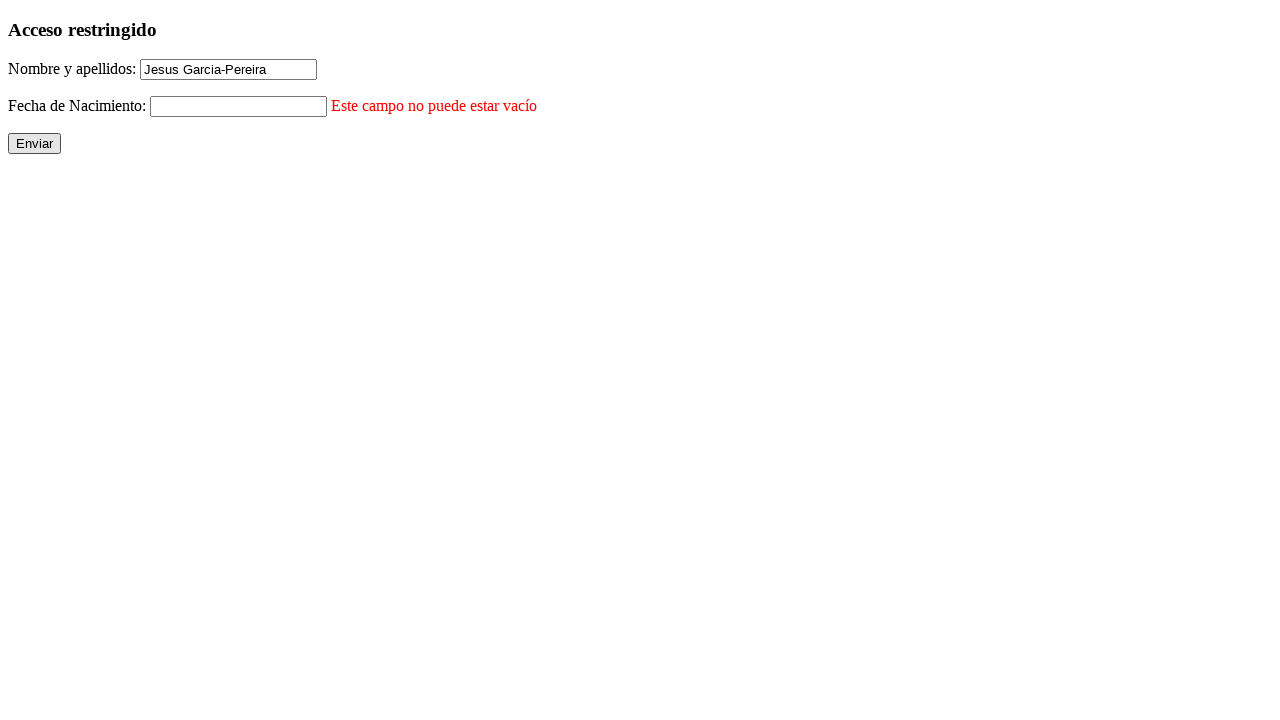

Date error message appeared confirming form validation
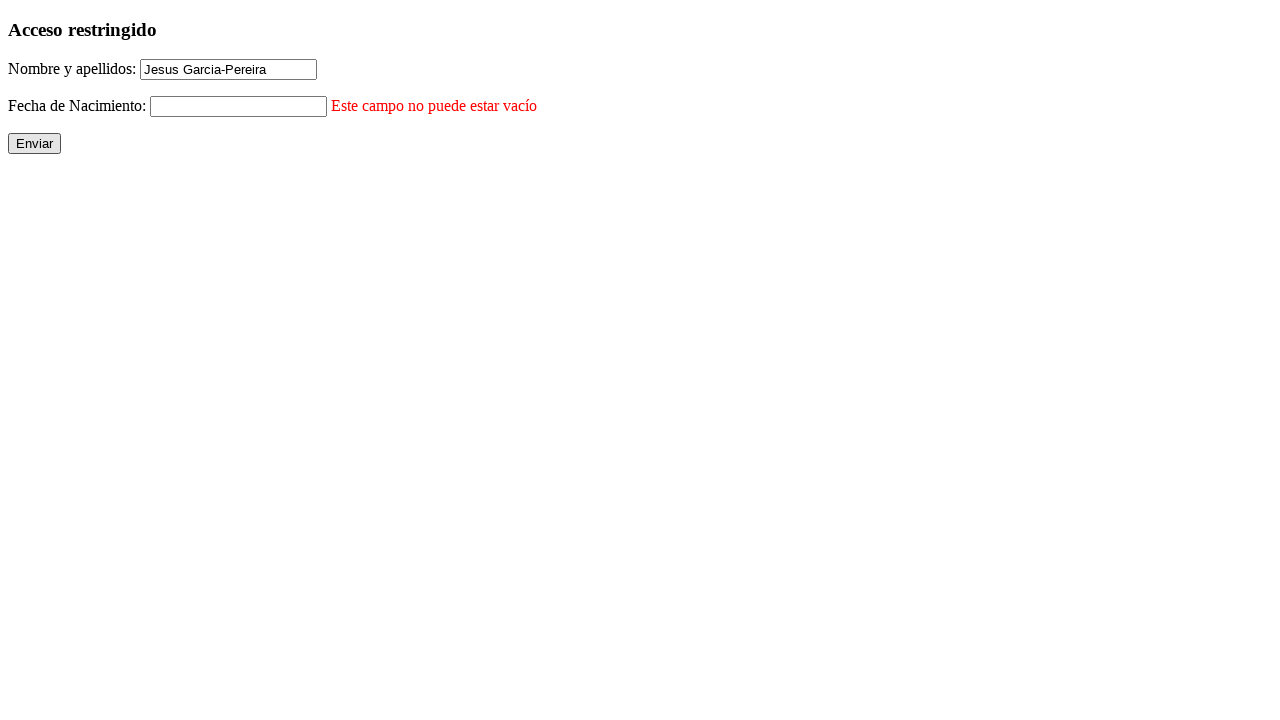

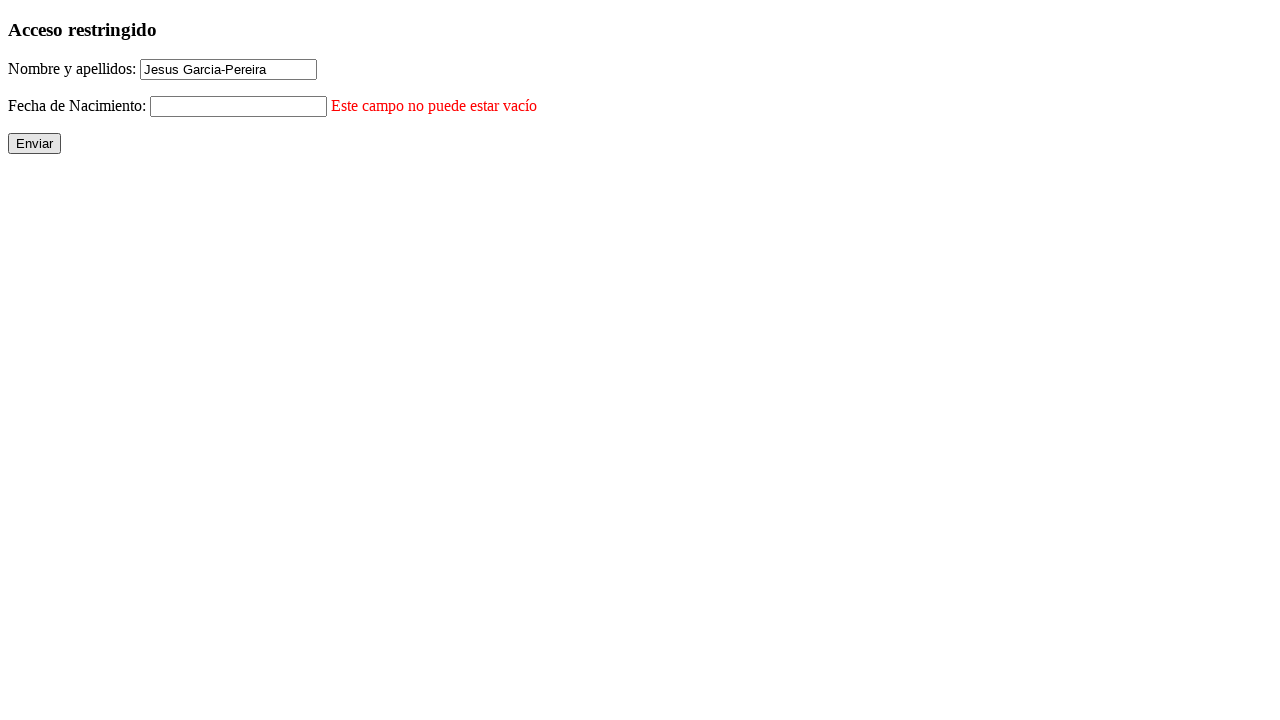